Tests JavaScript alert handling by triggering a prompt alert, entering text, and accepting it

Starting URL: https://the-internet.herokuapp.com/javascript_alerts

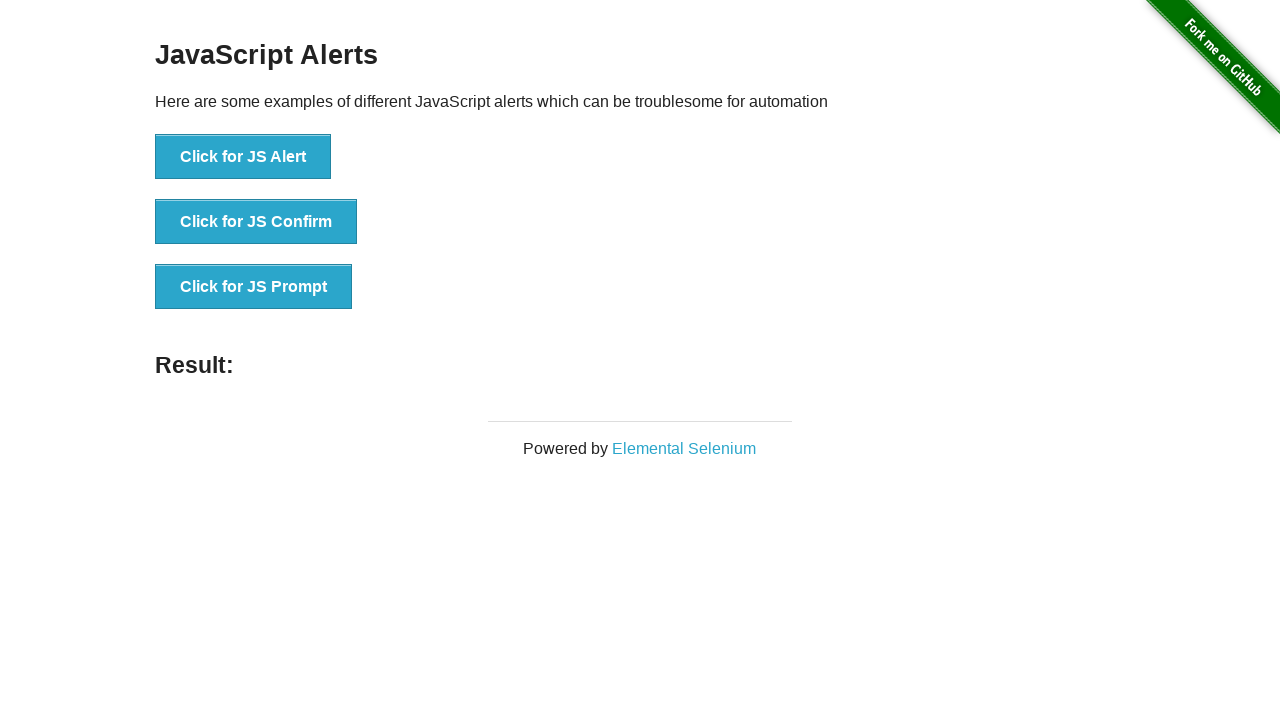

Set up dialog handler to accept prompt alerts
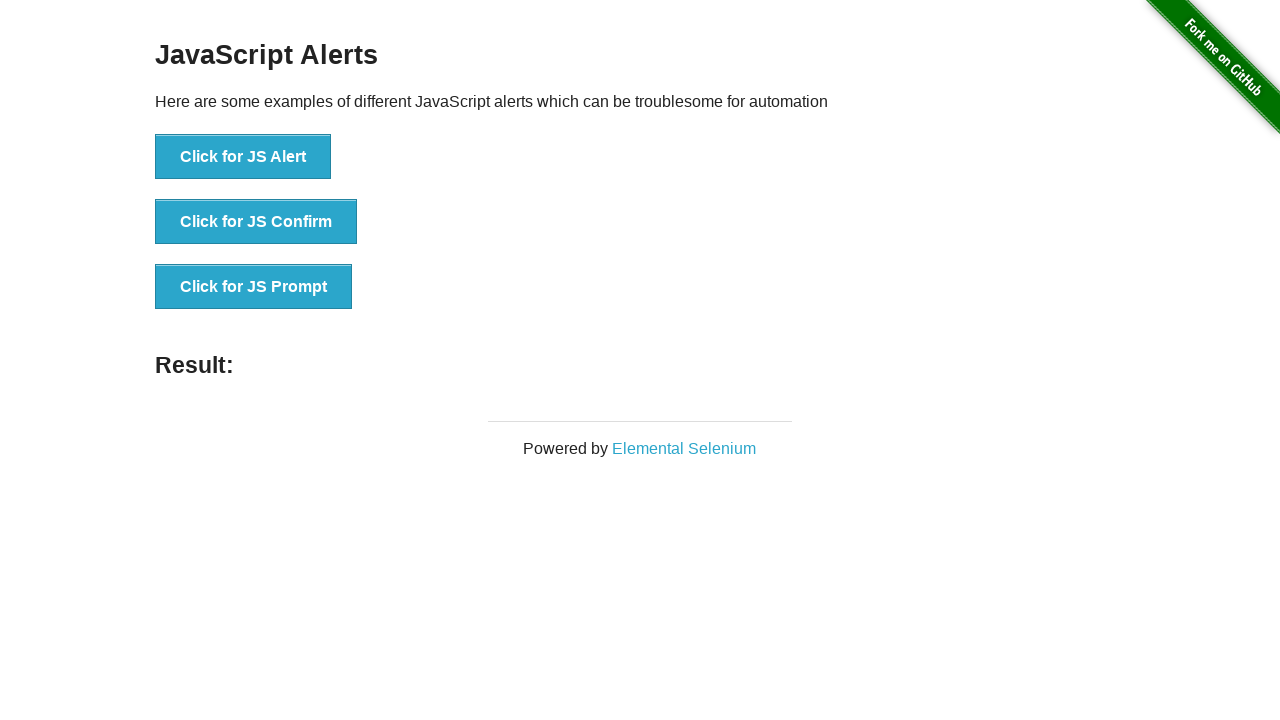

Clicked button to trigger JS Prompt alert at (254, 287) on xpath=//button[text()='Click for JS Prompt']
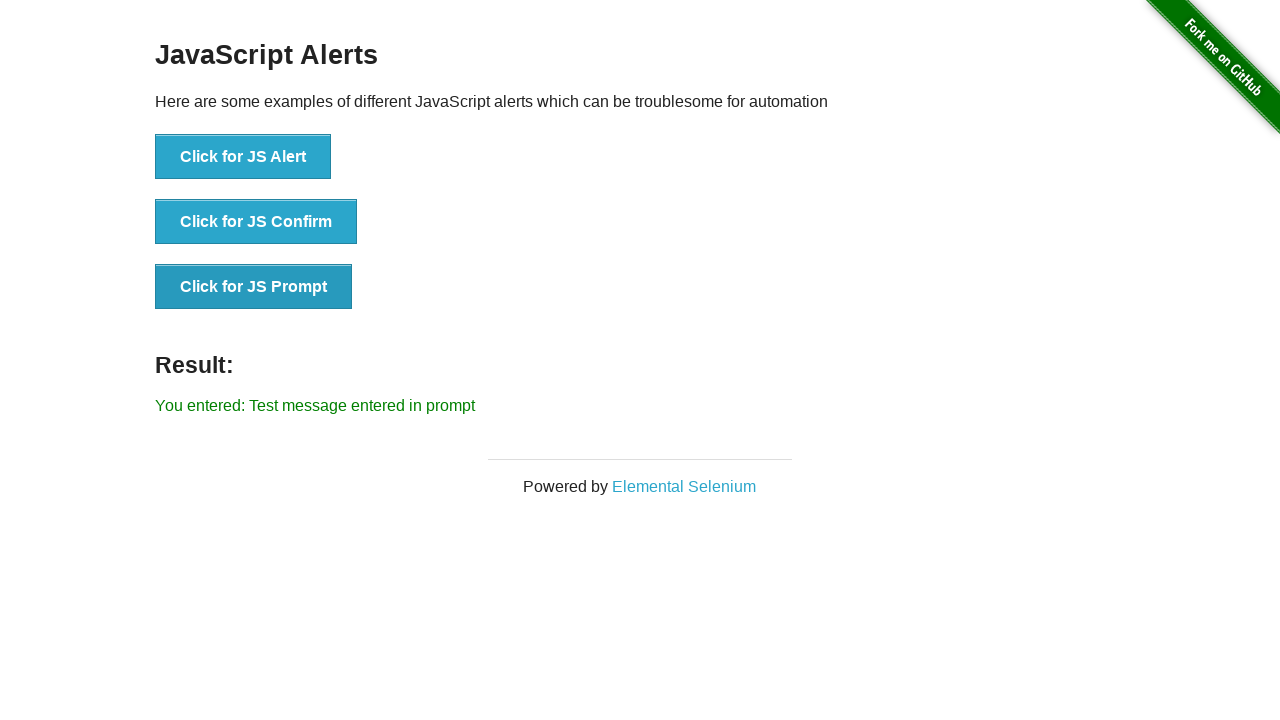

Removed dialog handler after prompt was accepted
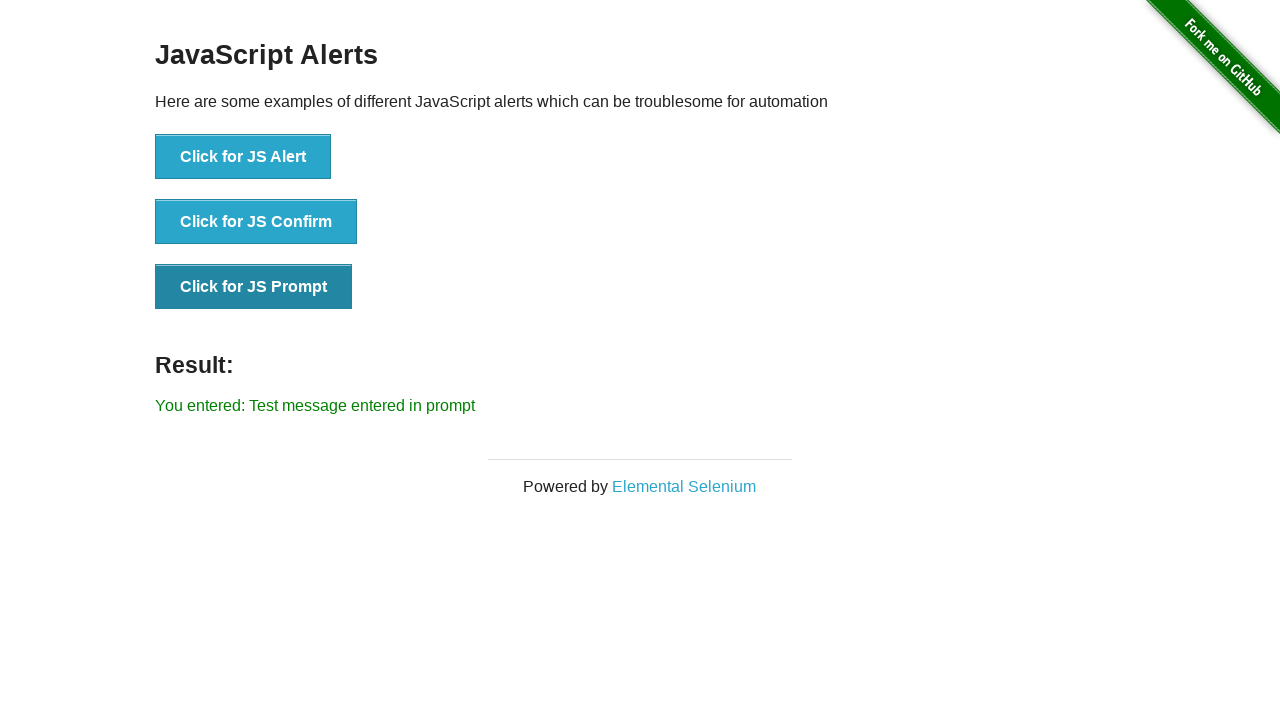

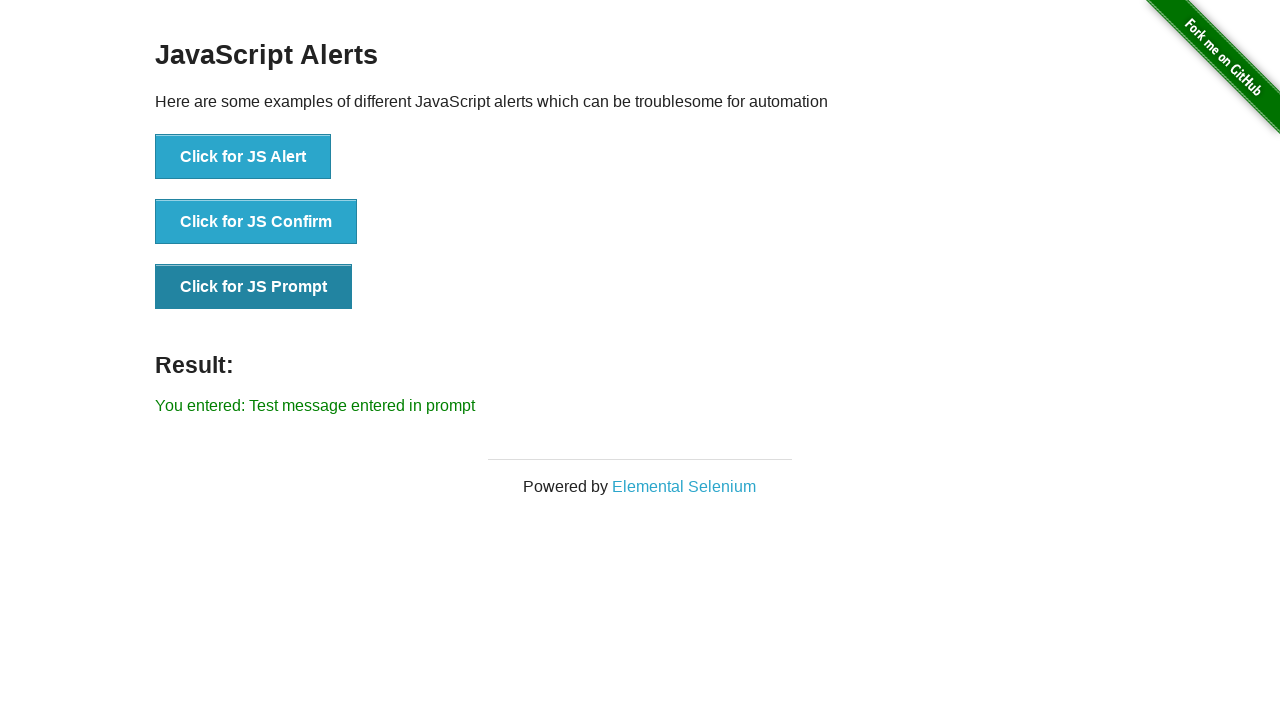